Tests clicking Remove then Add buttons and verifies the checkbox returns with the message "It's back!"

Starting URL: https://the-internet.herokuapp.com/dynamic_controls

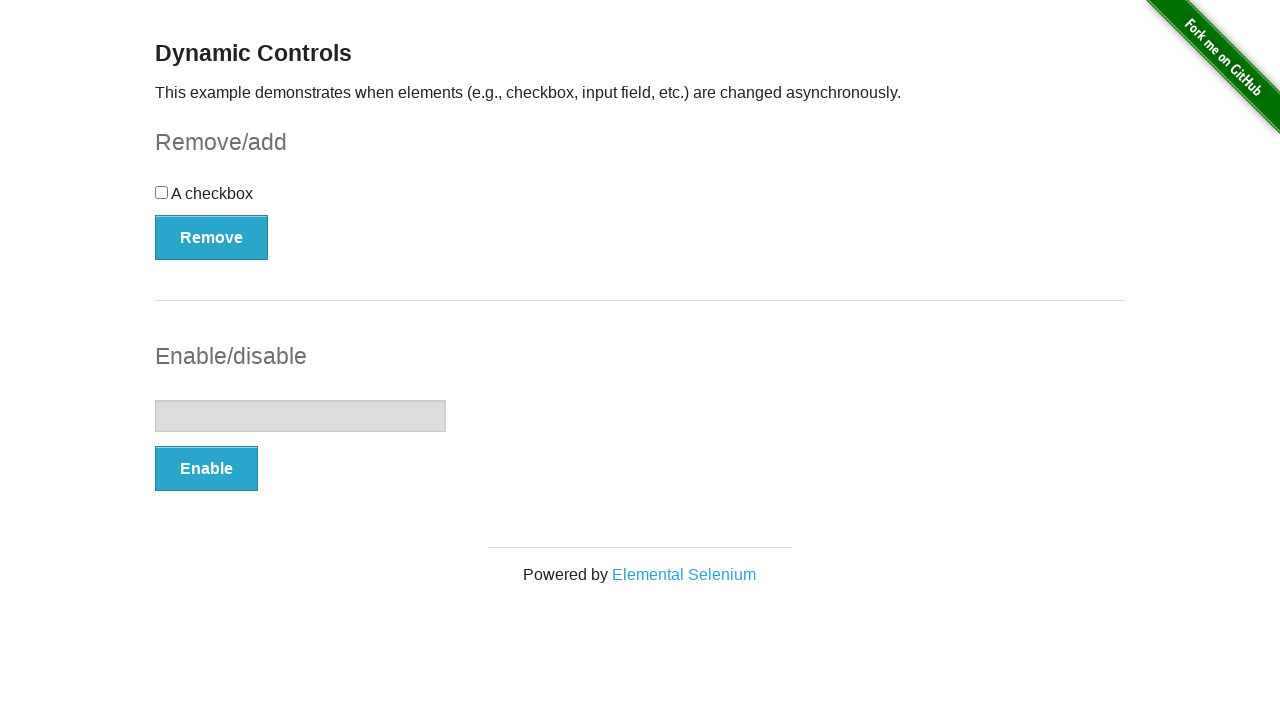

Clicked Remove button to remove checkbox at (212, 237) on button:has-text('Remove')
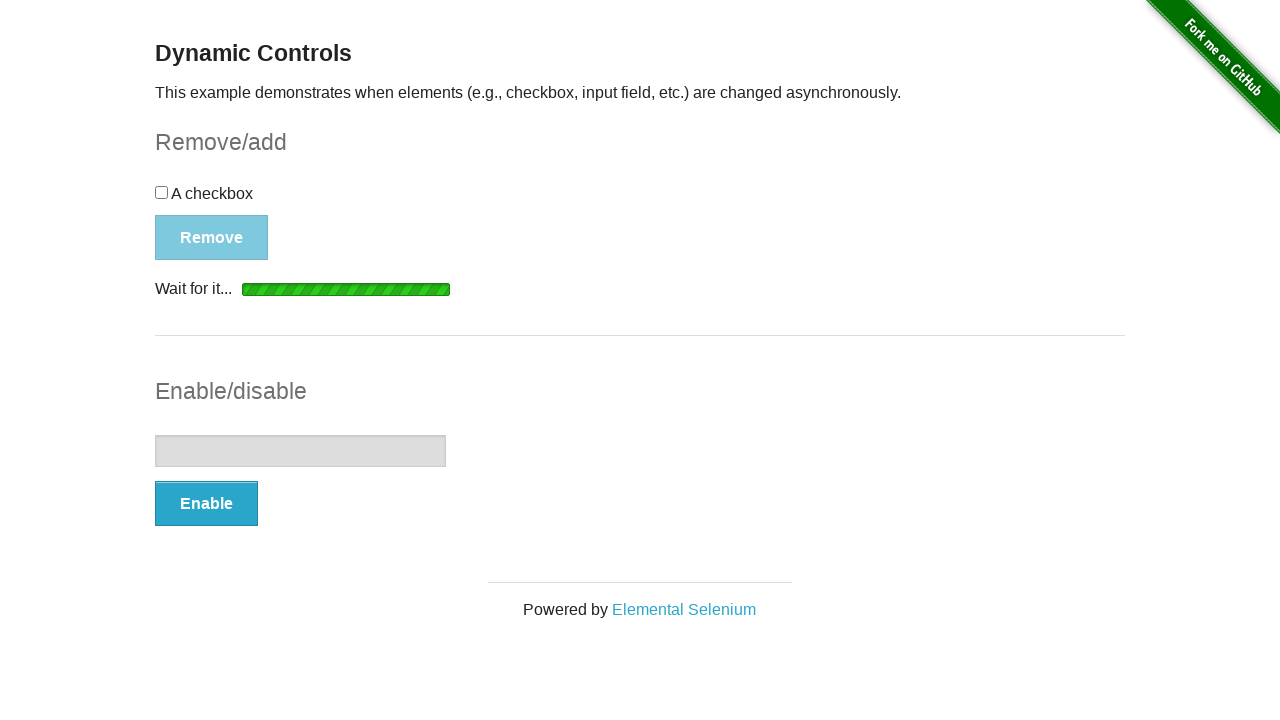

Waited for message element to appear after removal
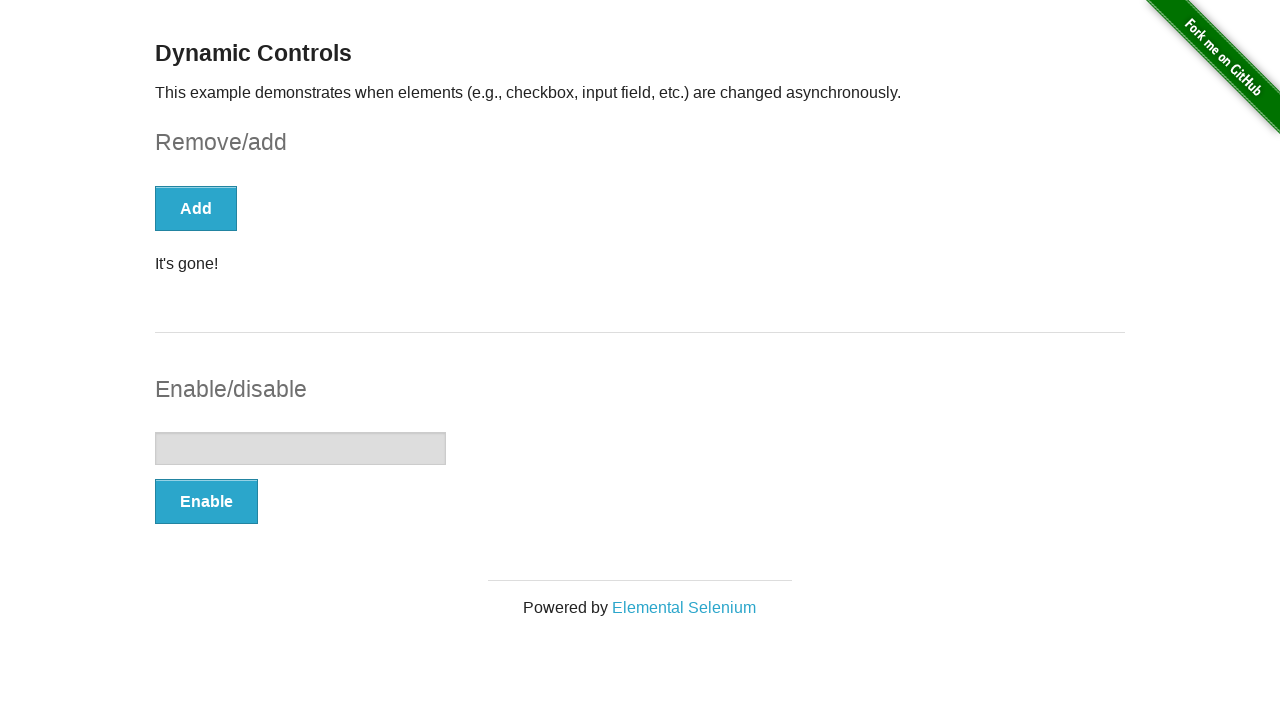

Clicked Add button to restore checkbox at (196, 208) on button:has-text('Add')
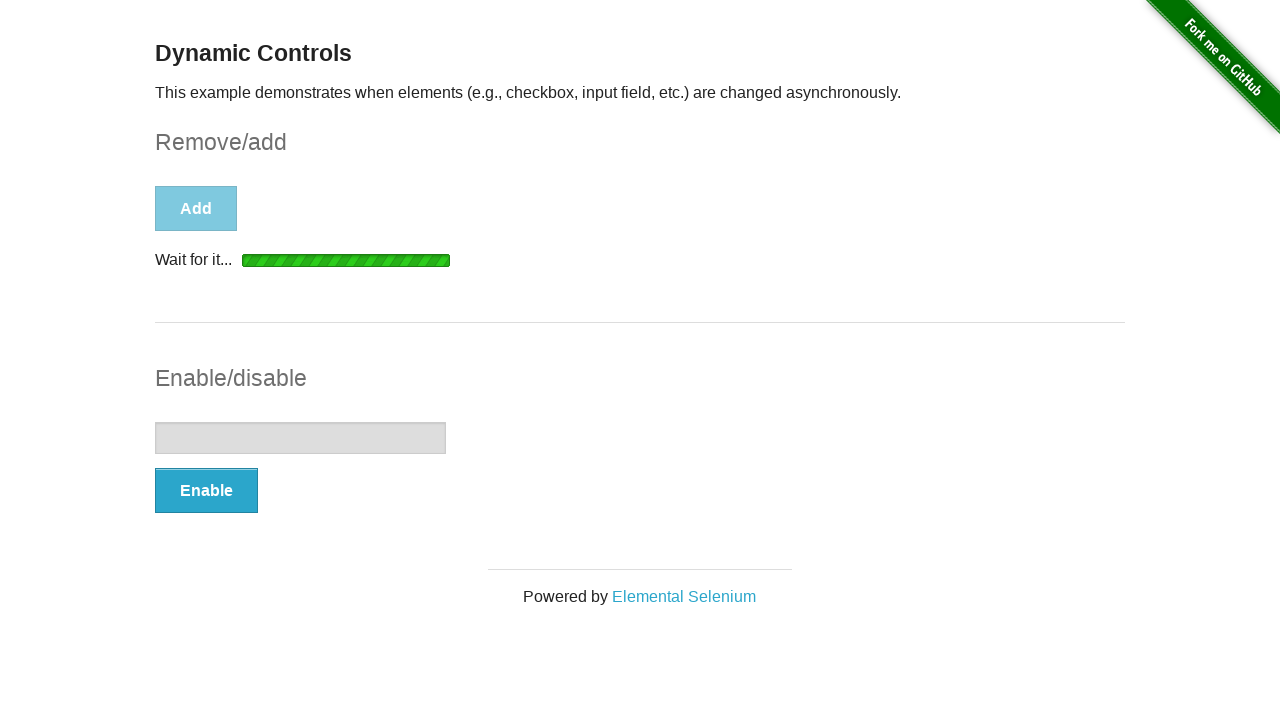

Waited for message to display "It's back!" confirmation
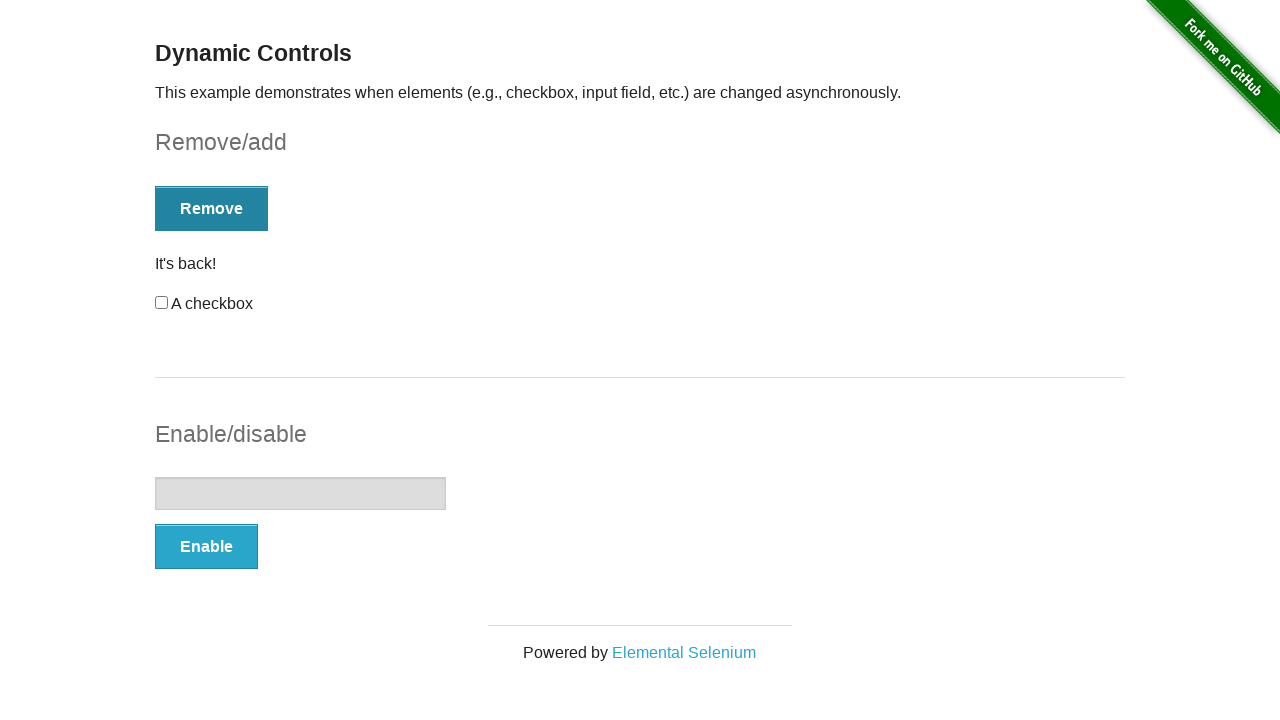

Located message element for verification
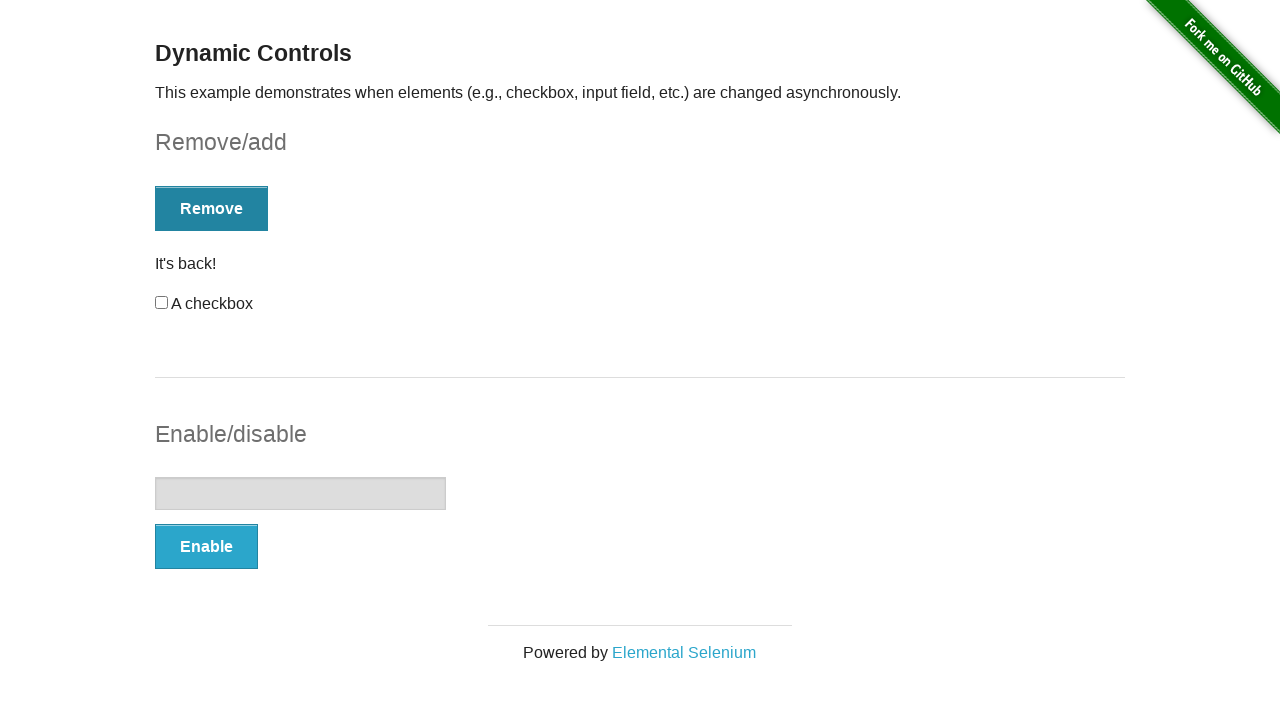

Verified message text equals "It's back!" - test passed
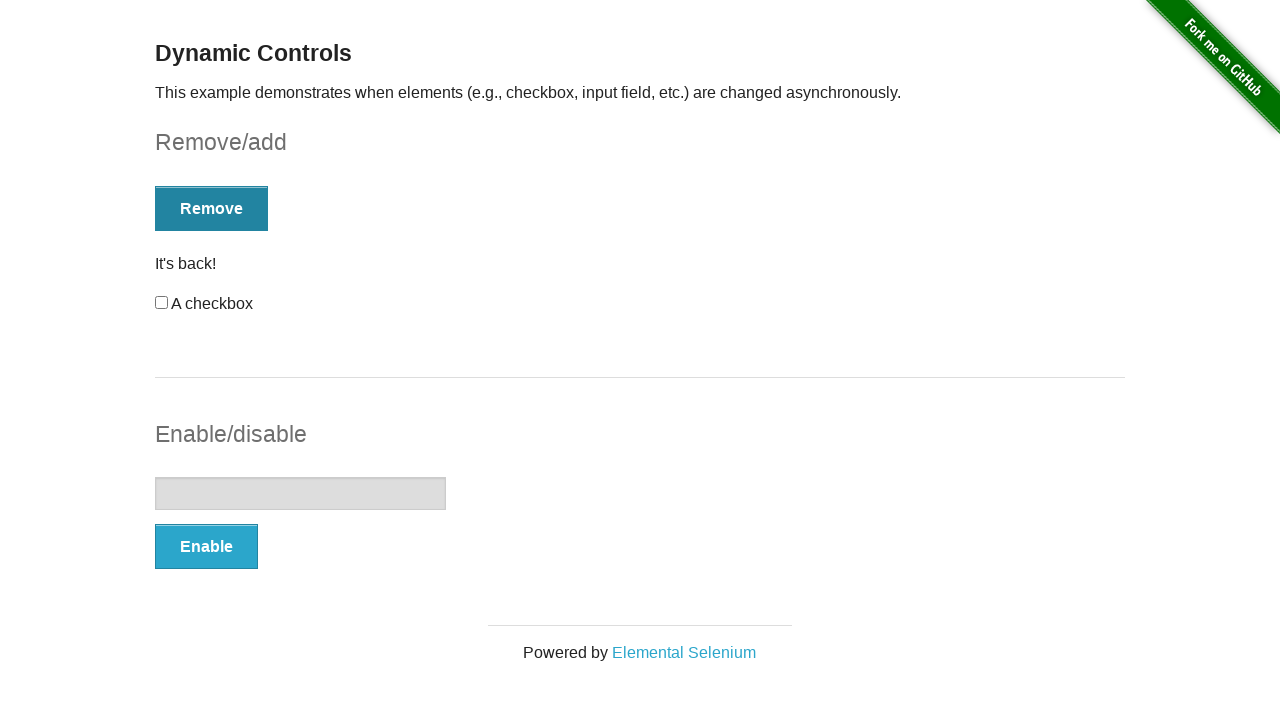

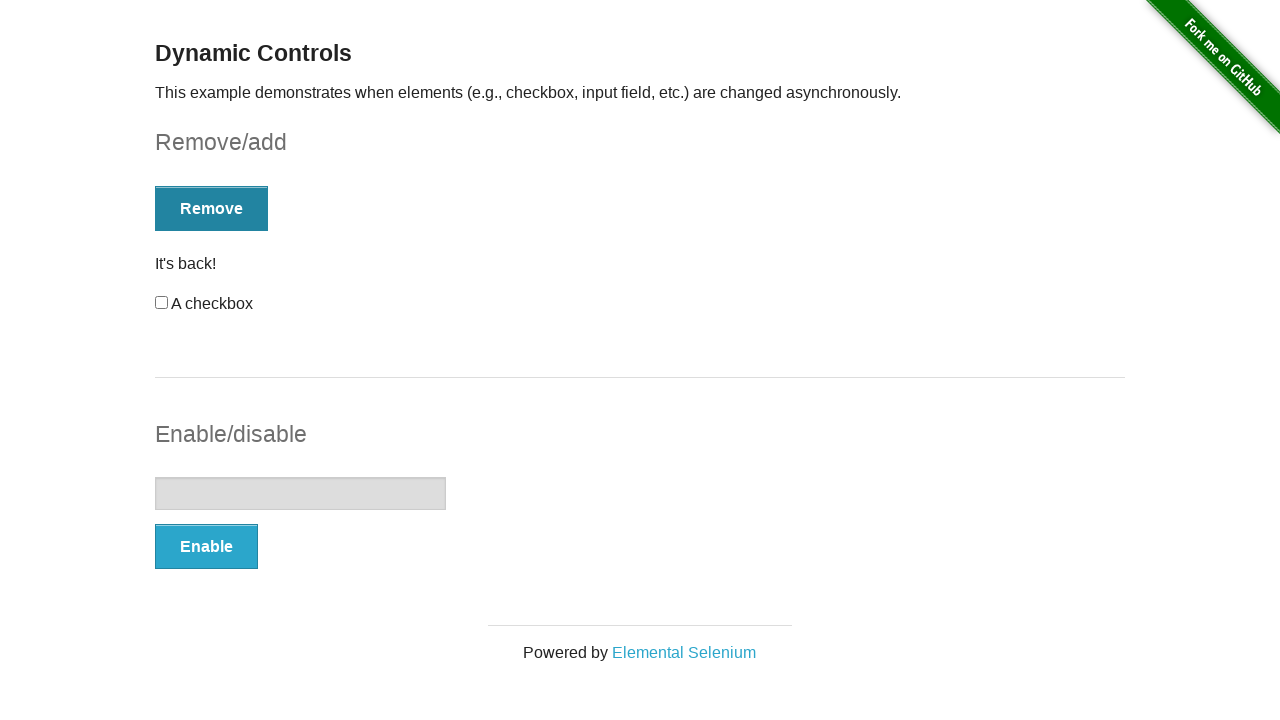